Tests a web form by filling various input fields including text input, password, textarea, file upload, radio buttons, checkboxes, color picker, date picker, range slider, datalist dropdown, and dropdown select, then submits the form.

Starting URL: https://bonigarcia.dev/selenium-webdriver-java/

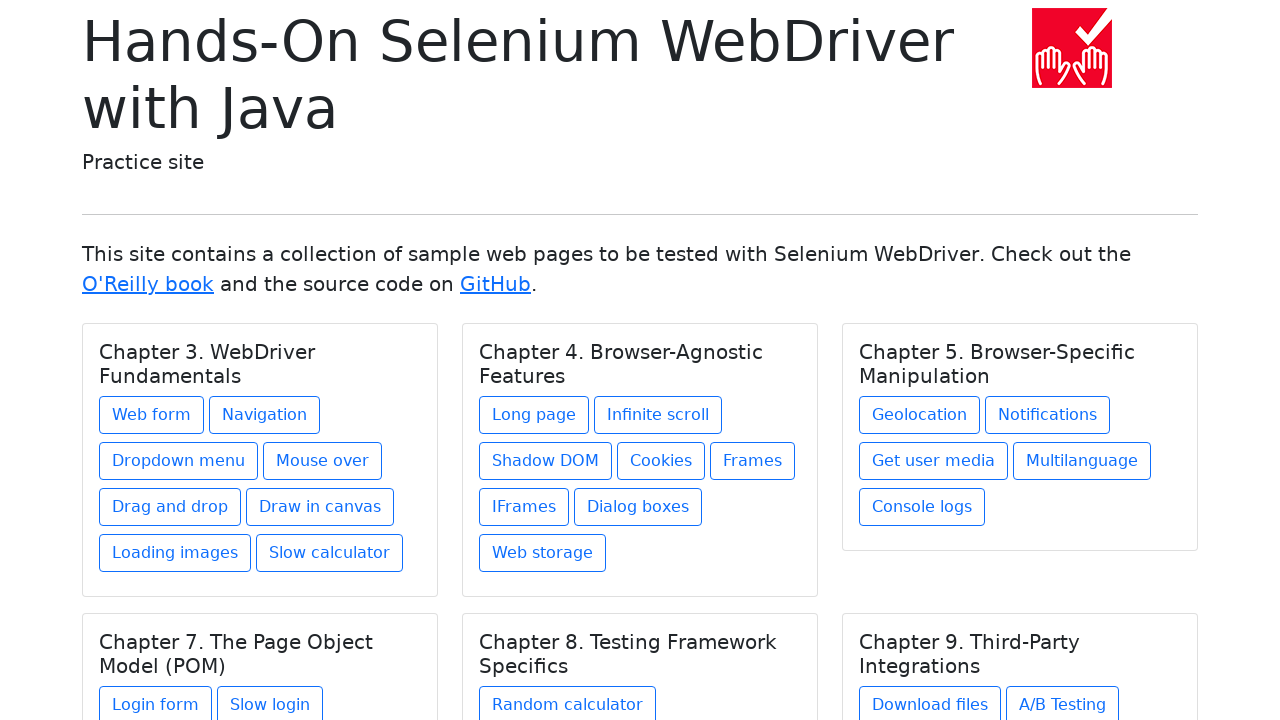

Clicked on 'Web form' link to navigate to the form page at (152, 415) on a:text('Web form')
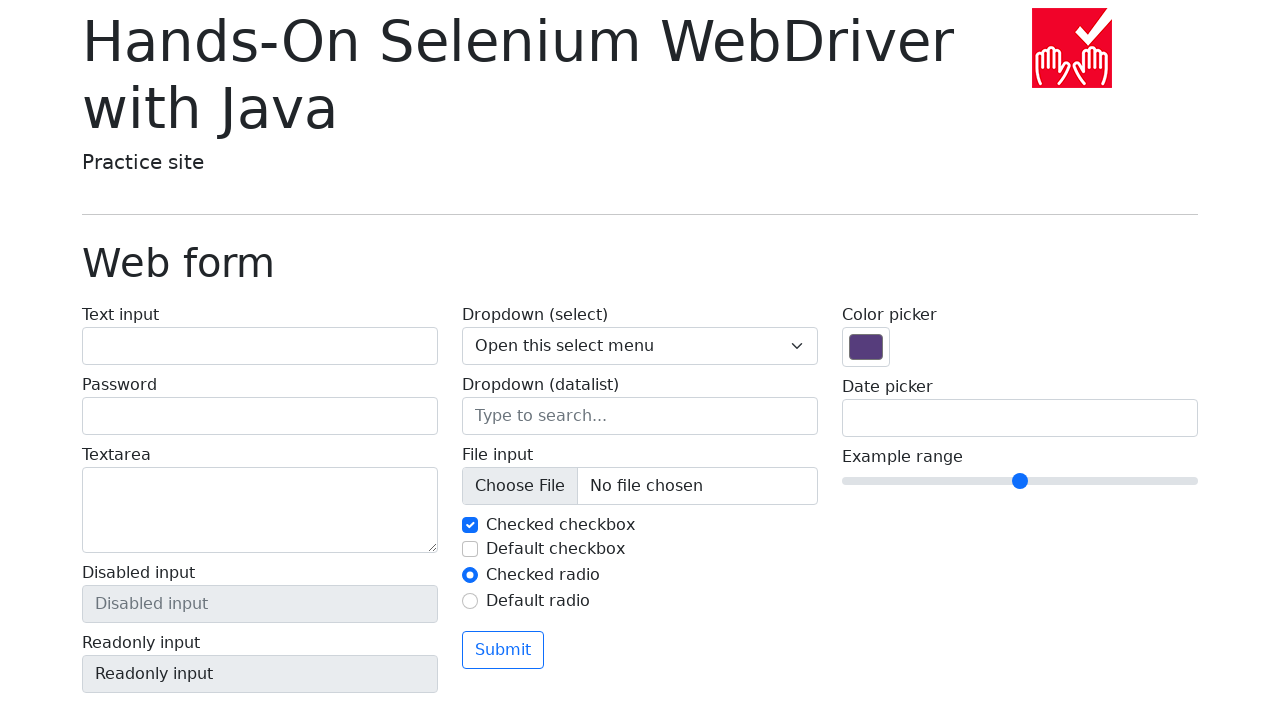

Filled text input field with 'Isabela_Text' on #my-text-id
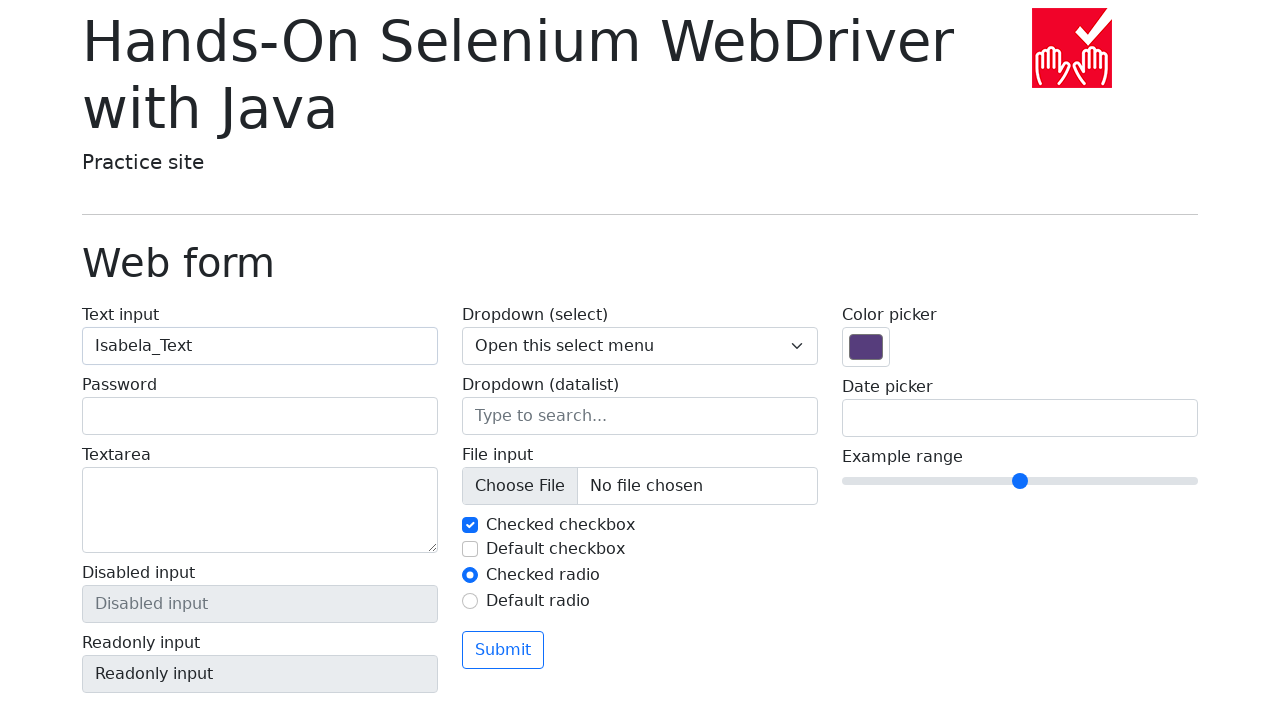

Filled password field with 'ISAbela12' on input[name='my-password']
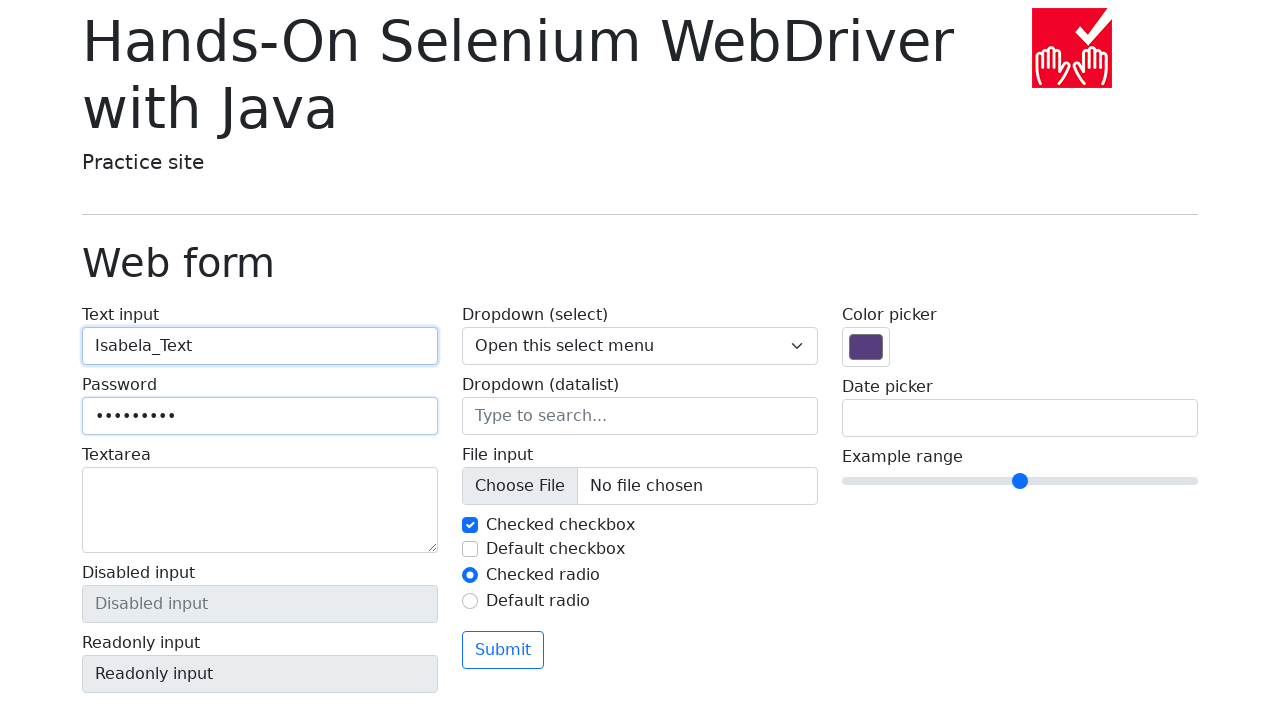

Filled textarea field with 'Hands-On Selenium WebDriver with Java' on textarea[name='my-textarea']
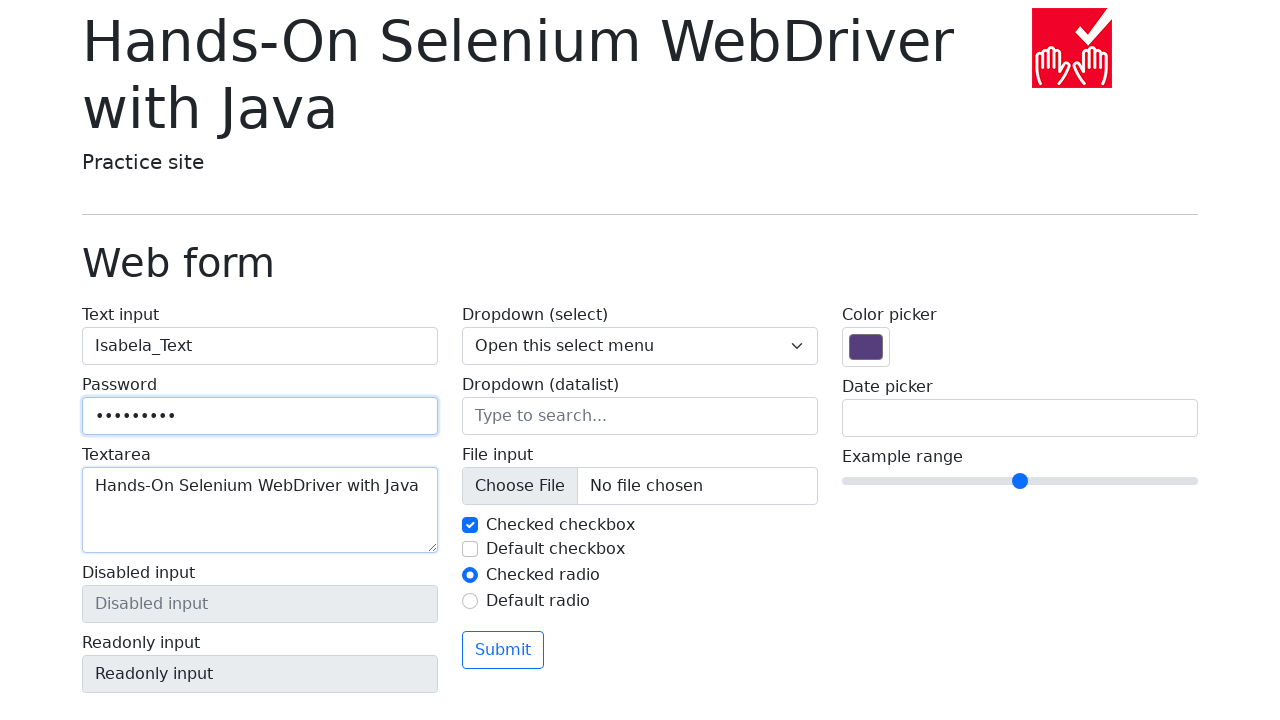

Selected radio button option (my-radio-2) at (470, 601) on #my-radio-2
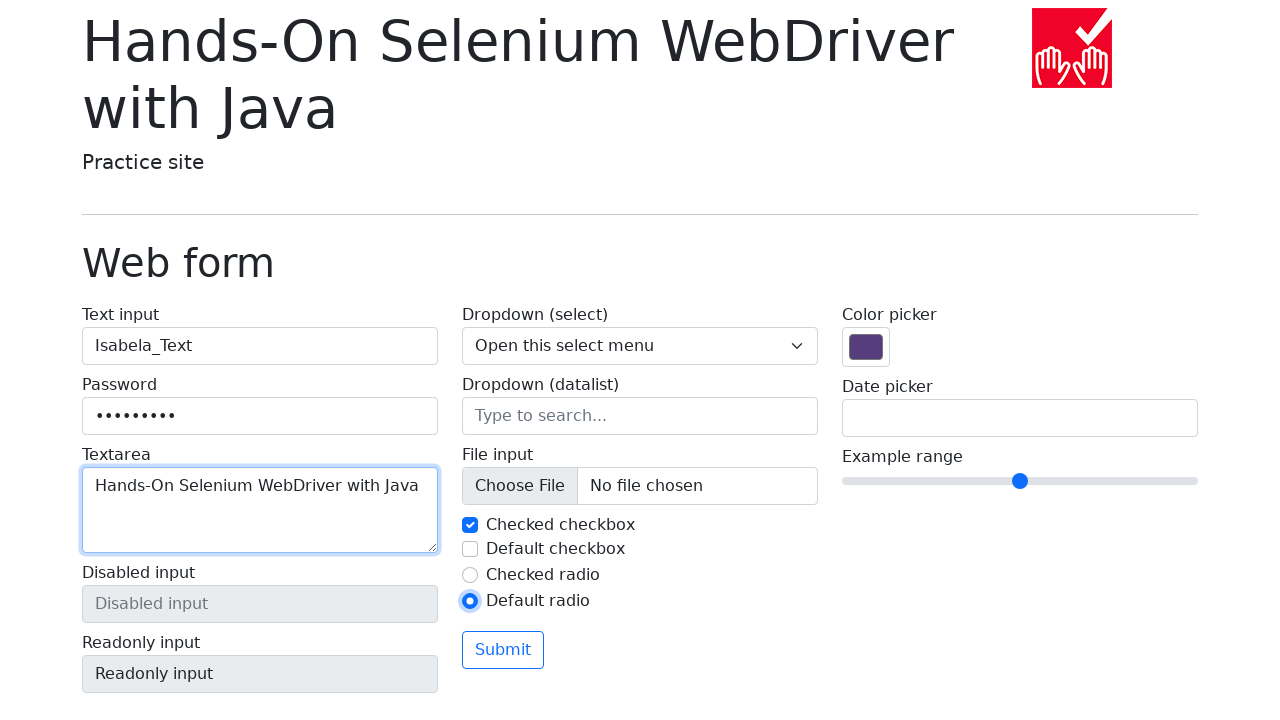

Clicked checkbox (my-check-2) at (470, 549) on #my-check-2
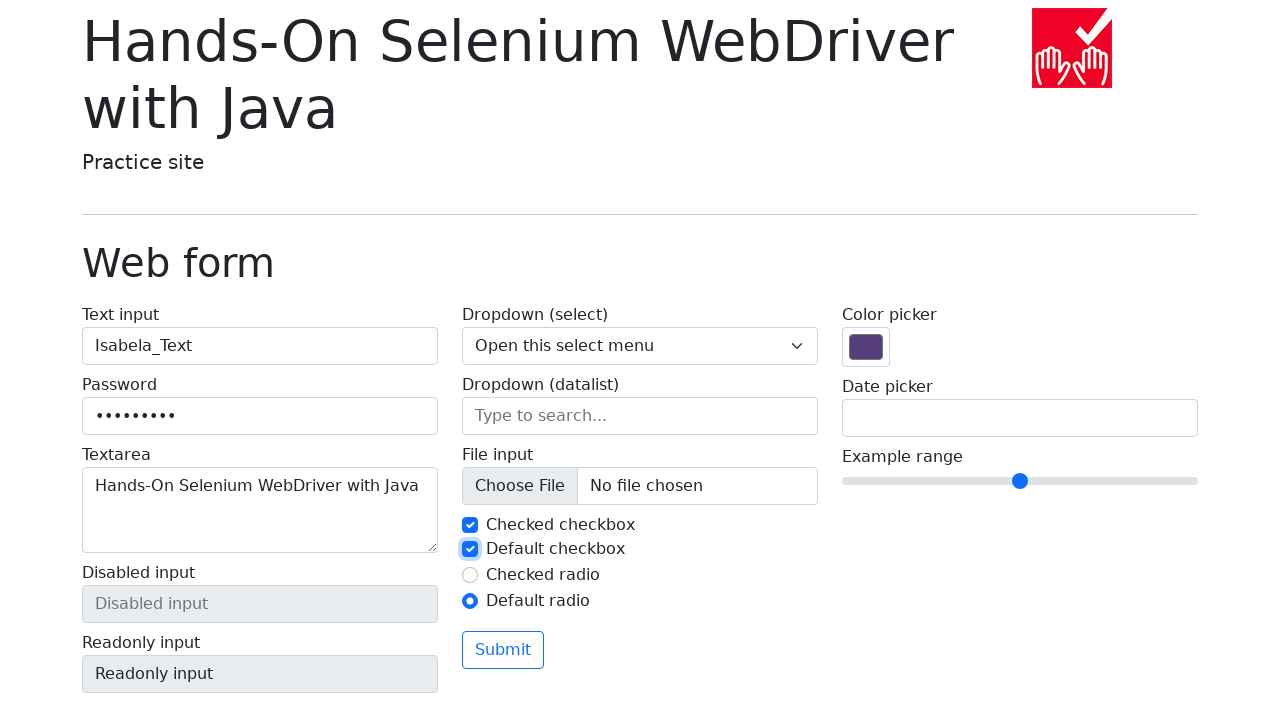

Set color picker to green (#00ff00) on input[name='my-colors']
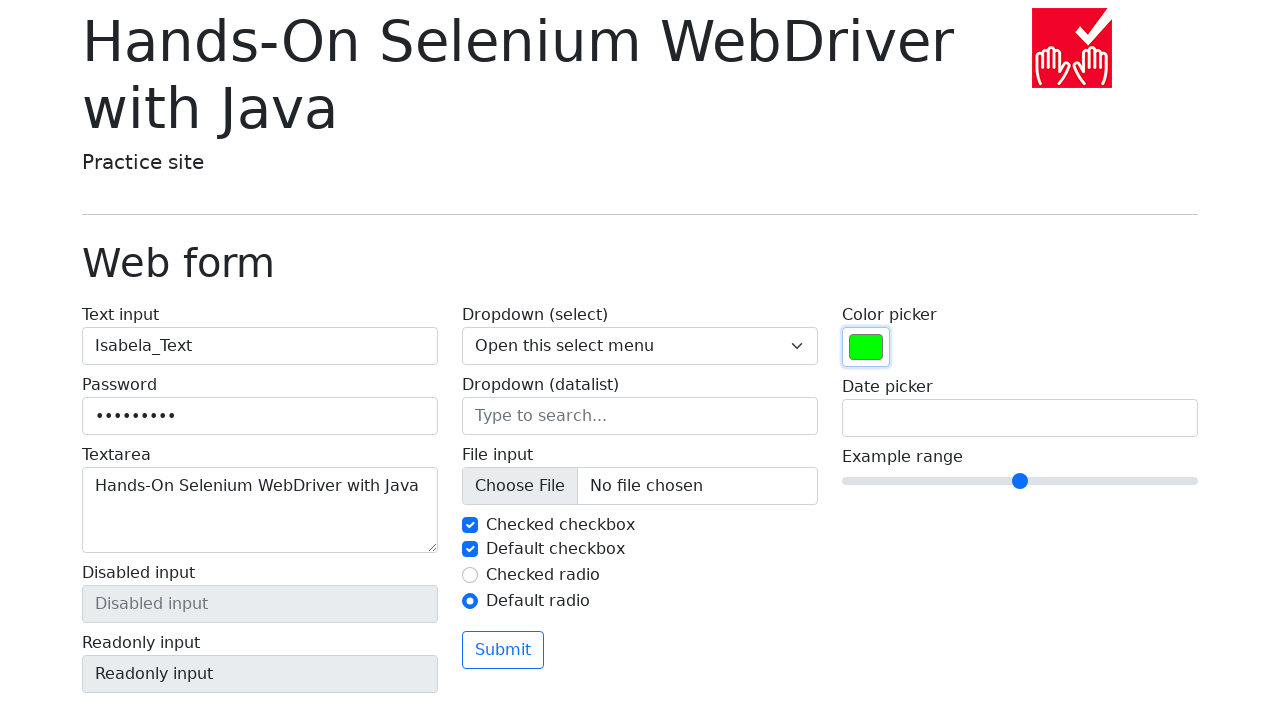

Set date picker to 09/19/2025 on input[name='my-date']
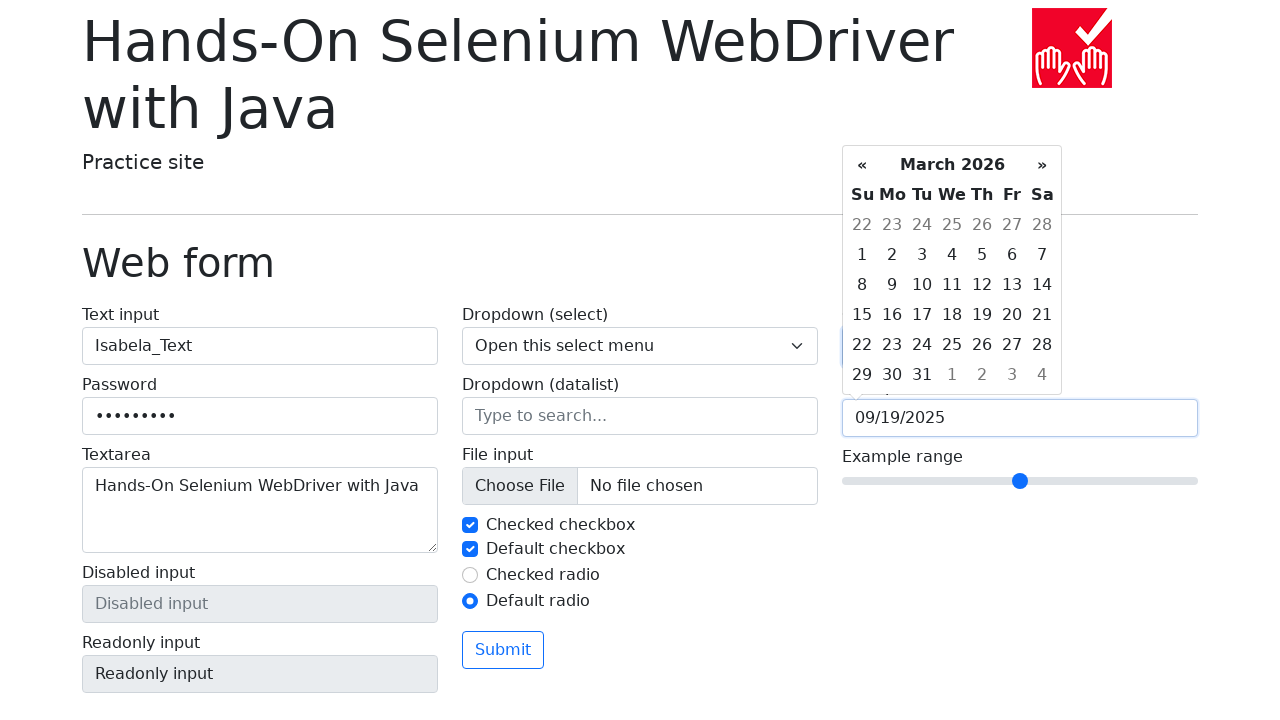

Set range slider value to 9
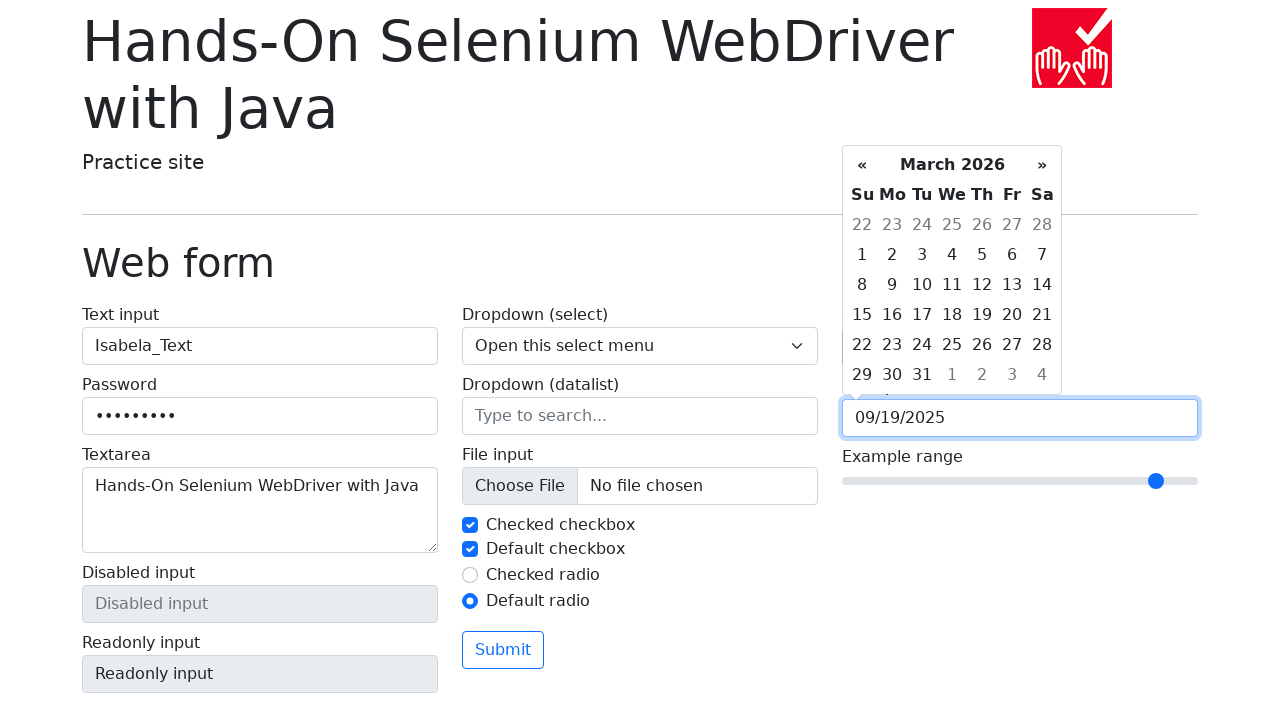

Typed 'Seattle' in datalist dropdown field on input[name='my-datalist']
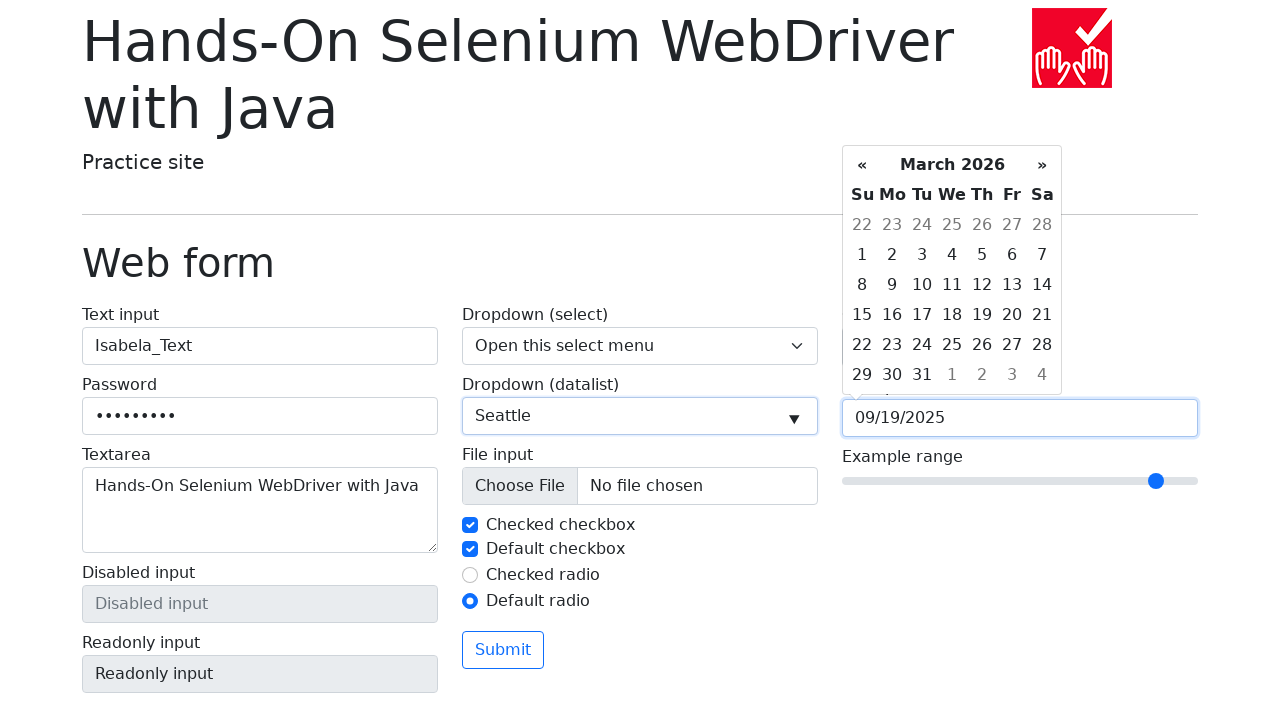

Pressed Tab to confirm datalist selection
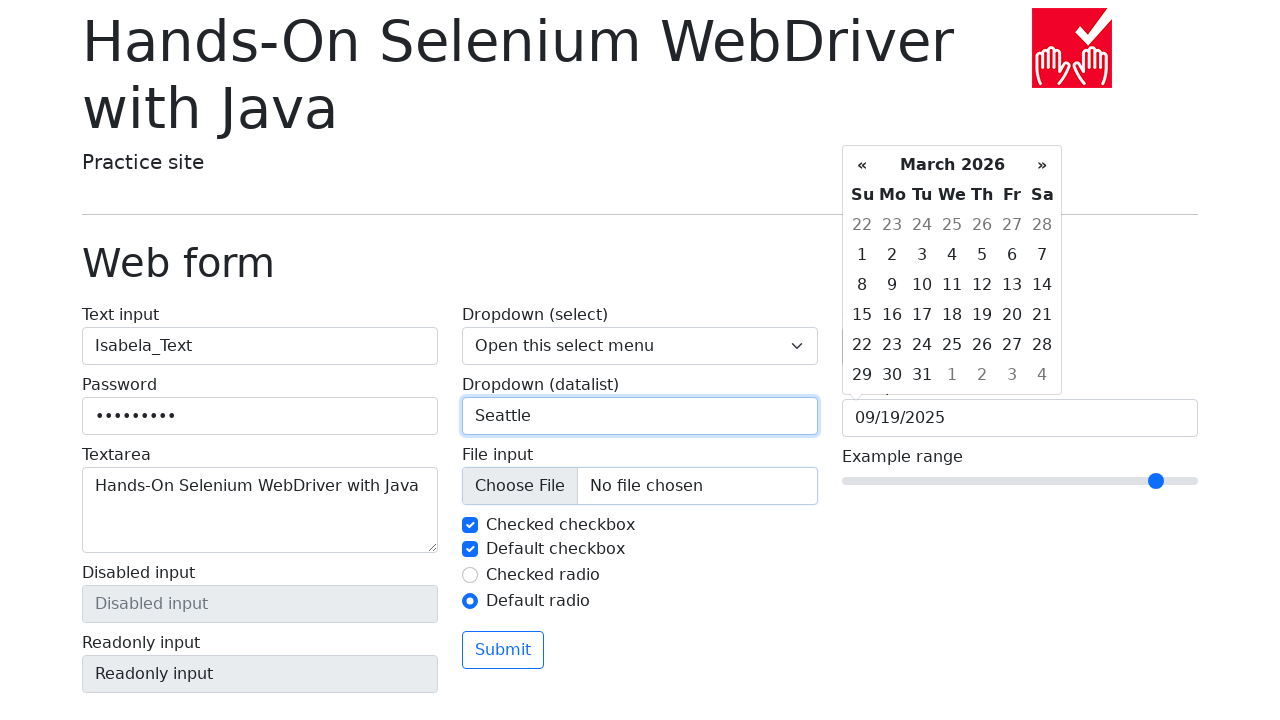

Selected first option from dropdown select on select[name='my-select']
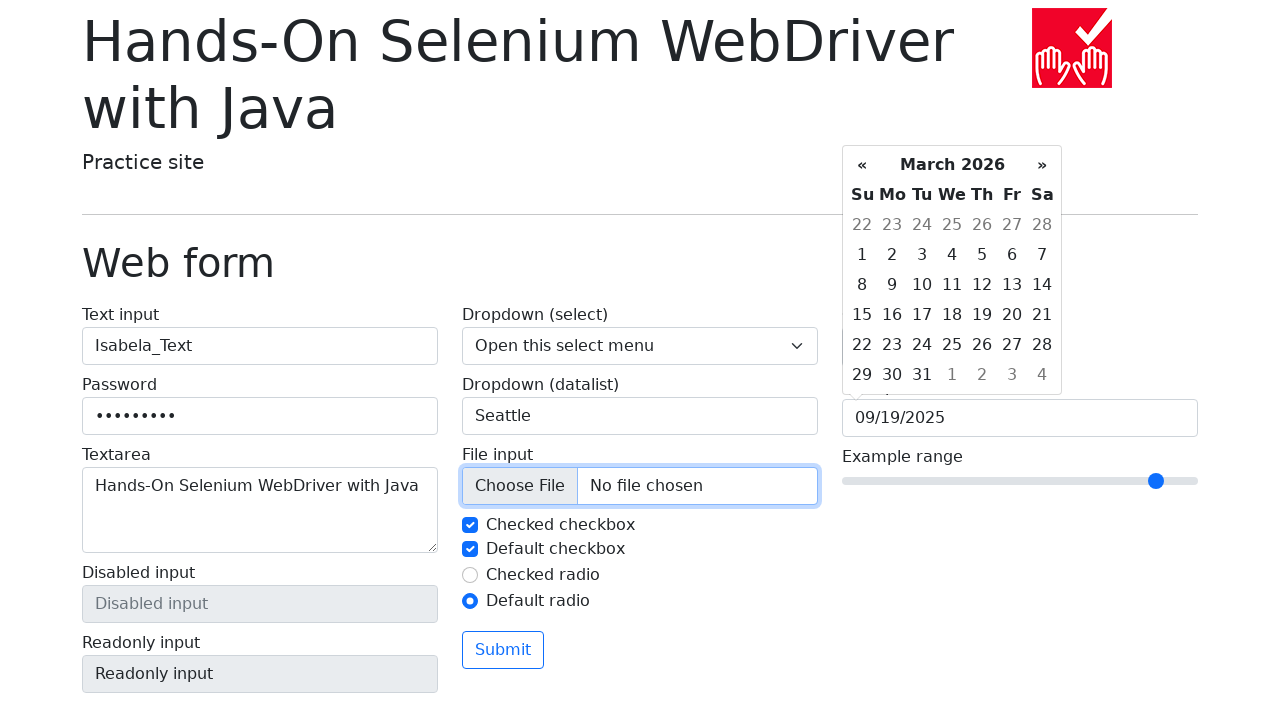

Clicked Submit button to submit the form at (503, 650) on button:text('Submit')
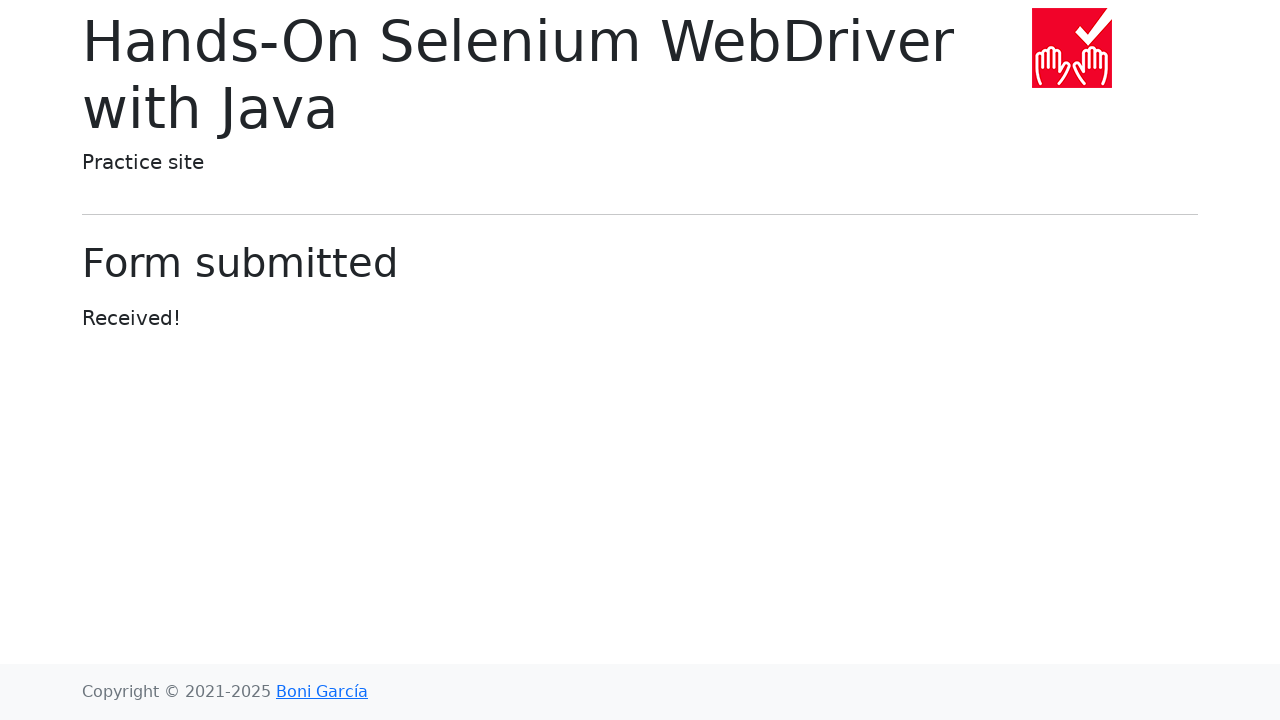

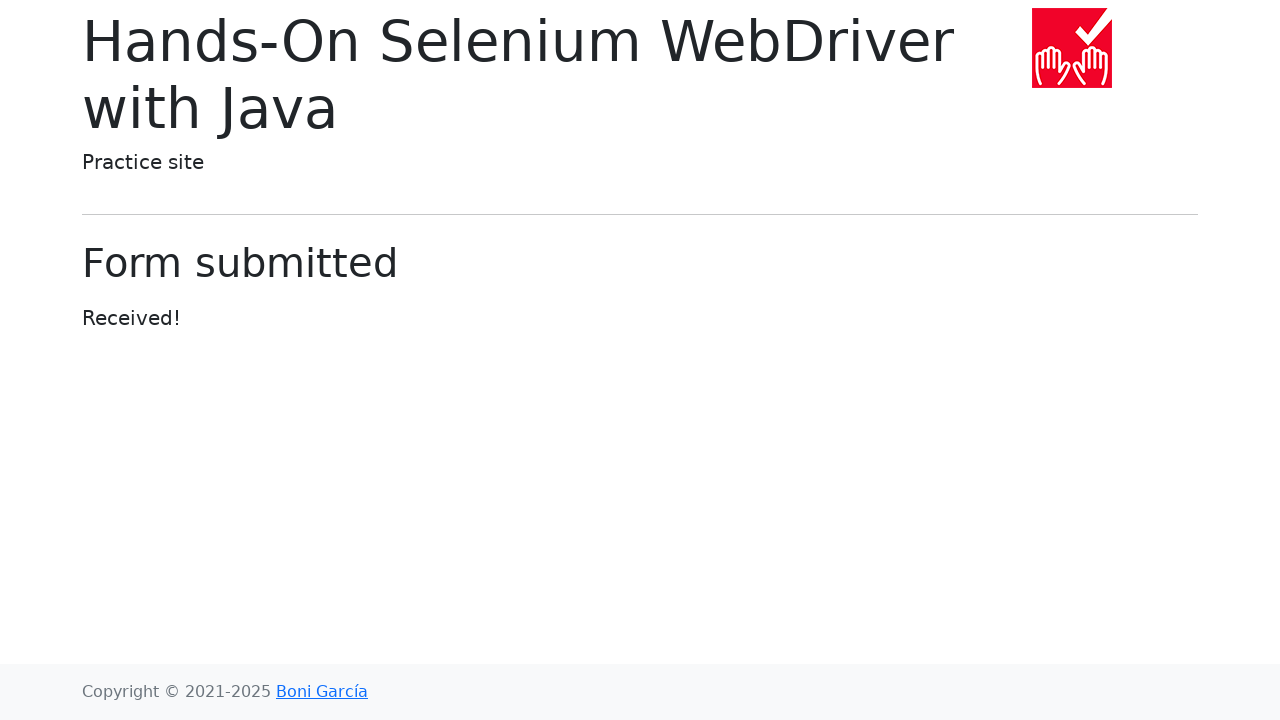